Simulates slow 3G network conditions by adding latency to all requests and measures page load time.

Starting URL: https://frontend-dot-salesappfkt.as.r.appspot.com/

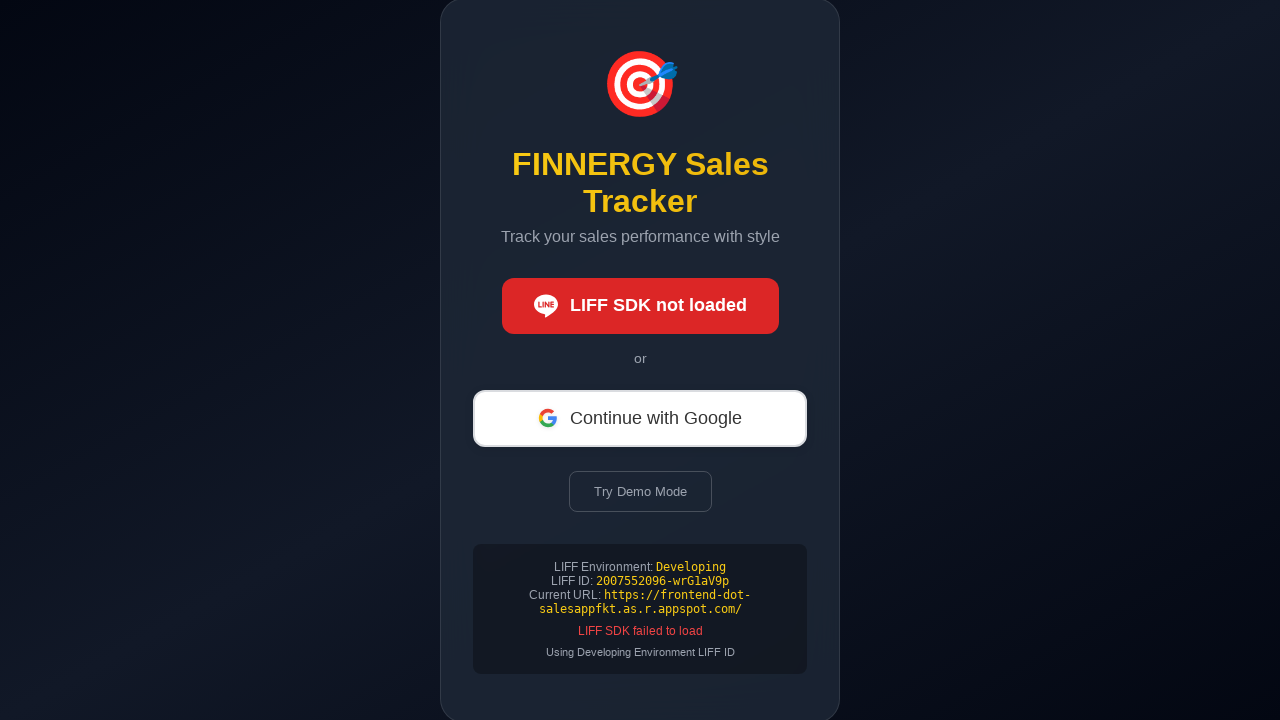

Set up route handler to simulate 400ms latency on all requests
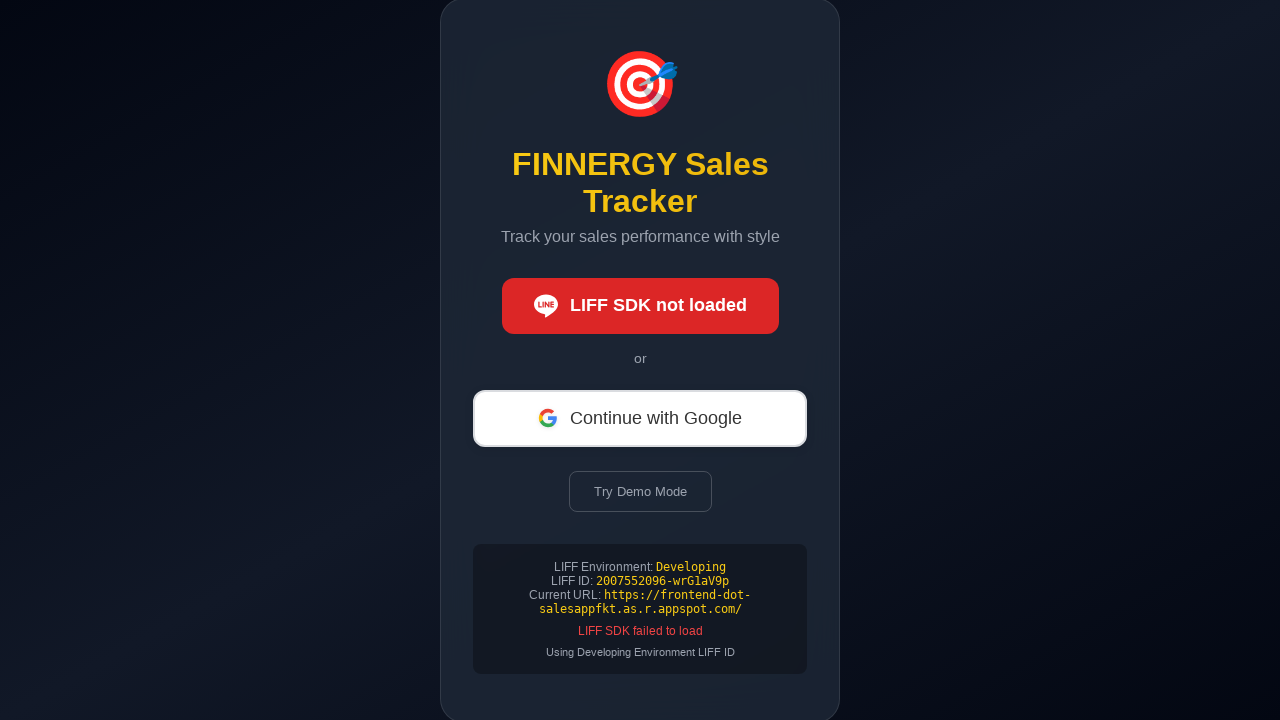

Navigated to https://frontend-dot-salesappfkt.as.r.appspot.com/
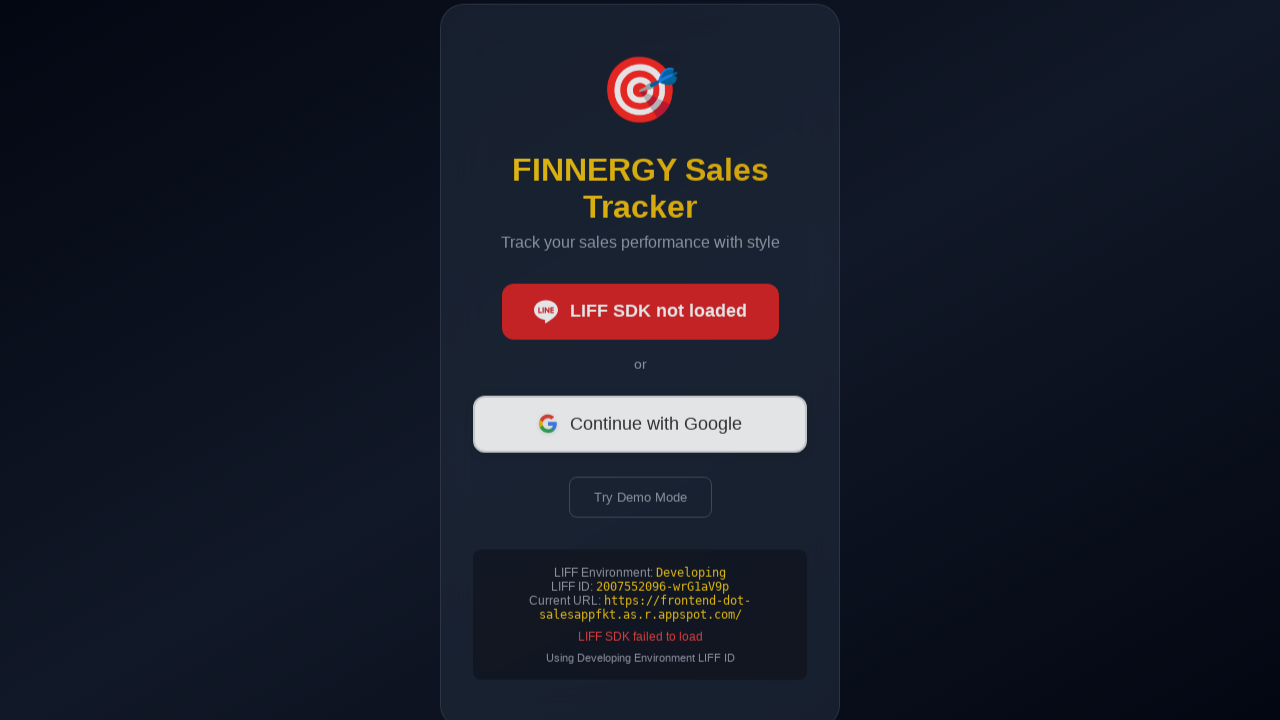

Page load completed with simulated slow 3G network conditions
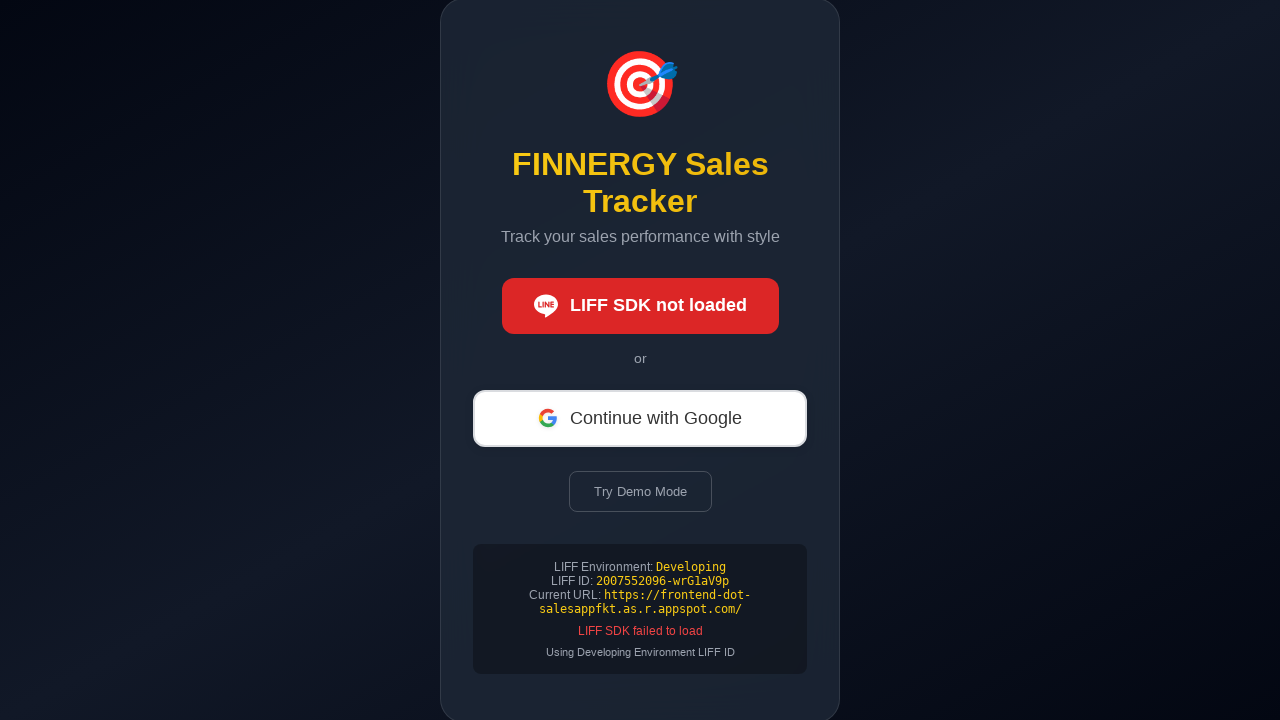

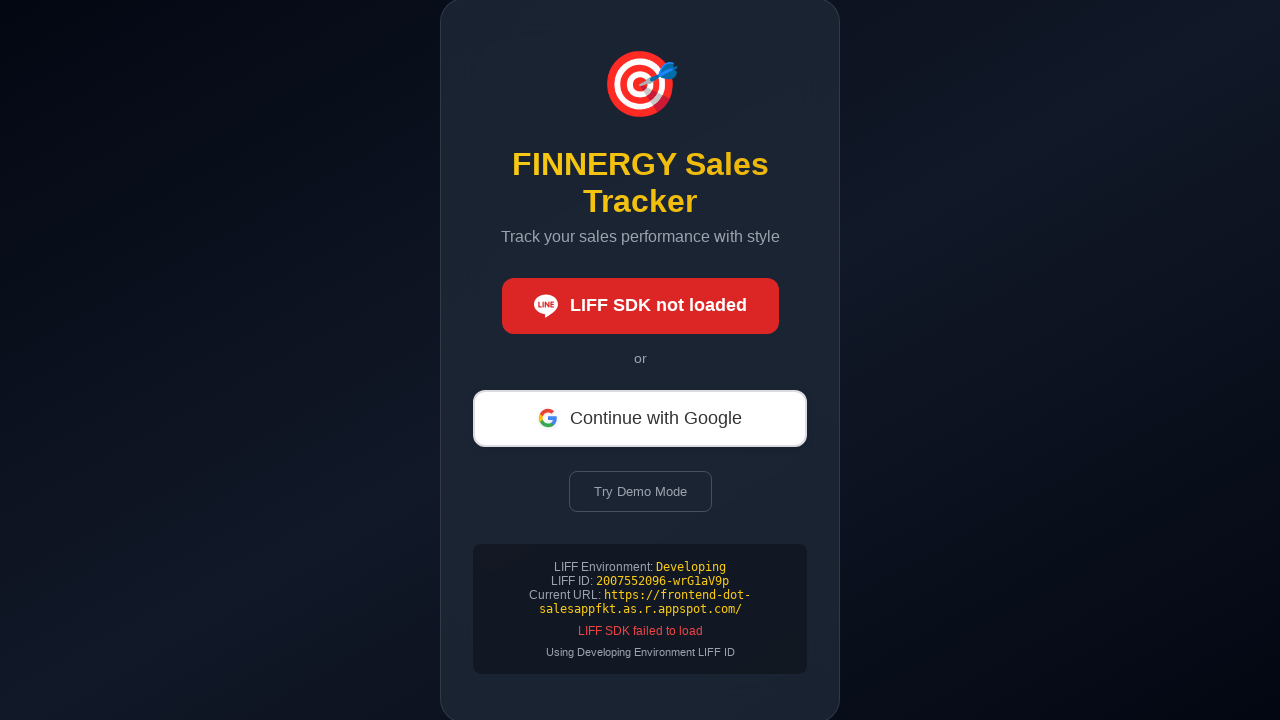